Tests the Utah County land records address search functionality by entering a house number, selecting a direction, entering a street name, and submitting the search form to view property results.

Starting URL: http://www.utahcounty.gov/LandRecords/AddressSearchForm.asp

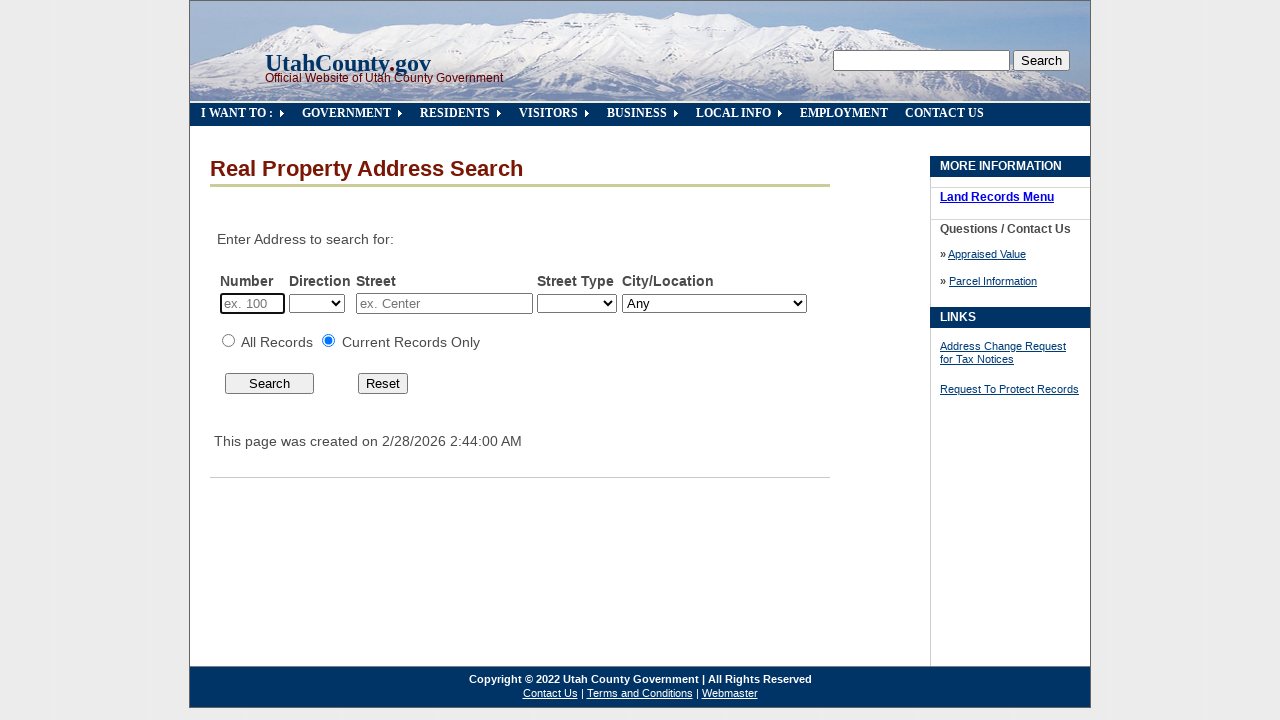

Filled house number field with '1709' on input#av_house
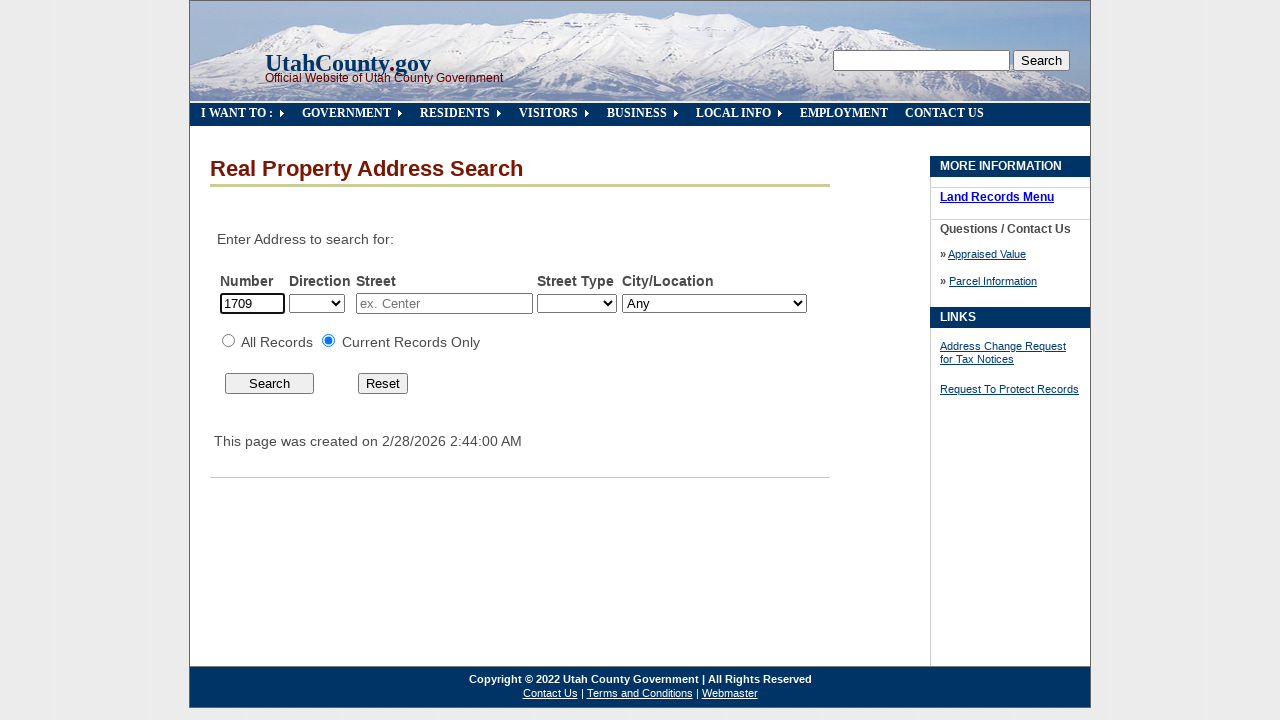

Selected North direction from dropdown on select#av_dir
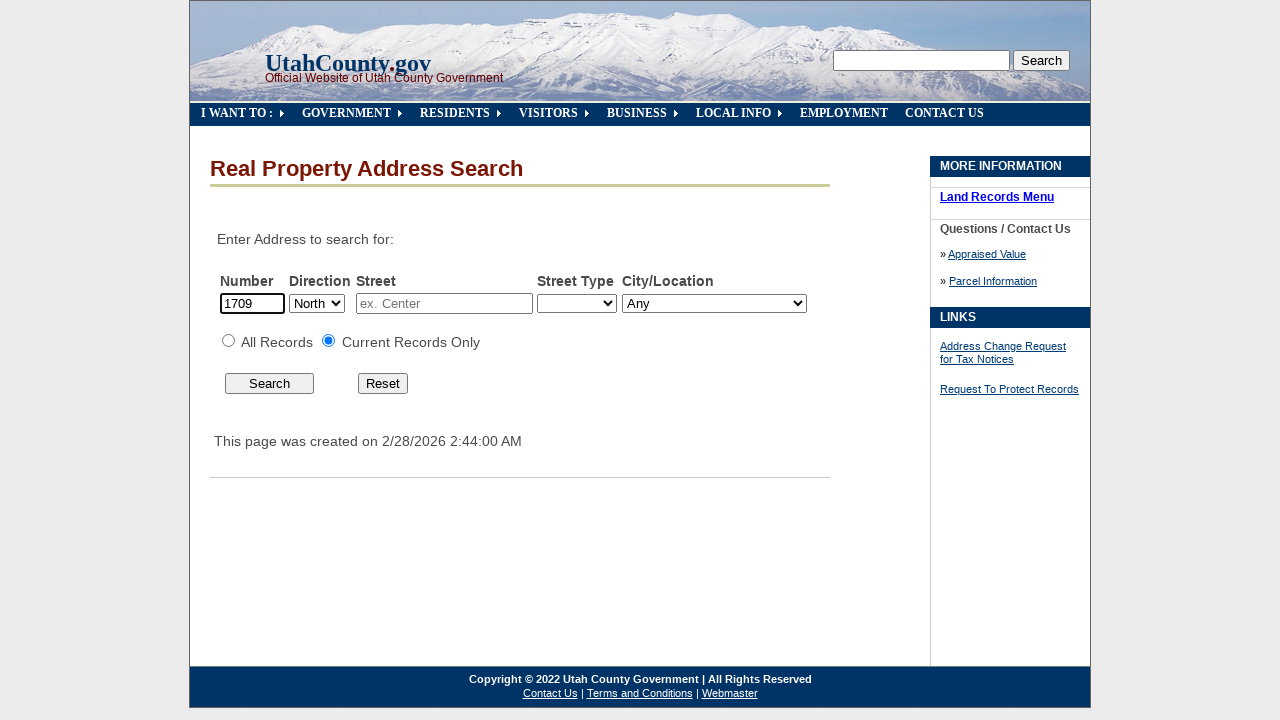

Filled street name field with '2230 w' on input#av_street
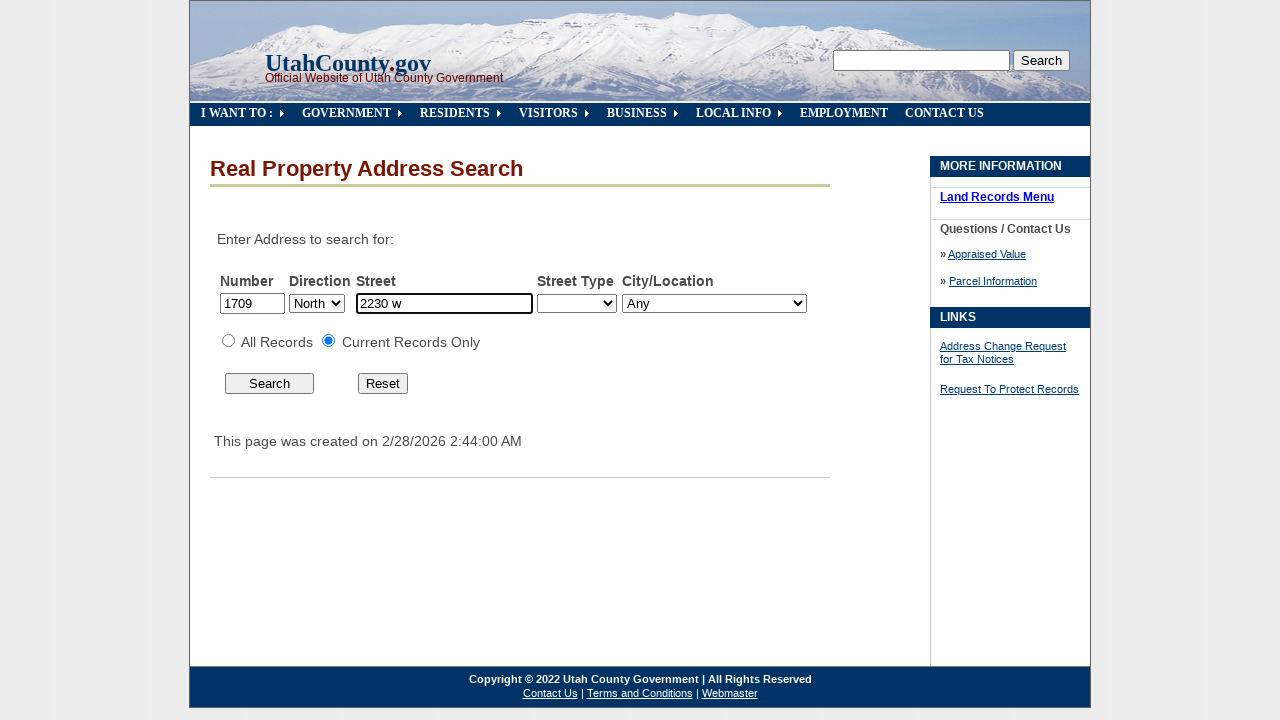

Clicked search button to submit form at (270, 383) on input[name='Submit']
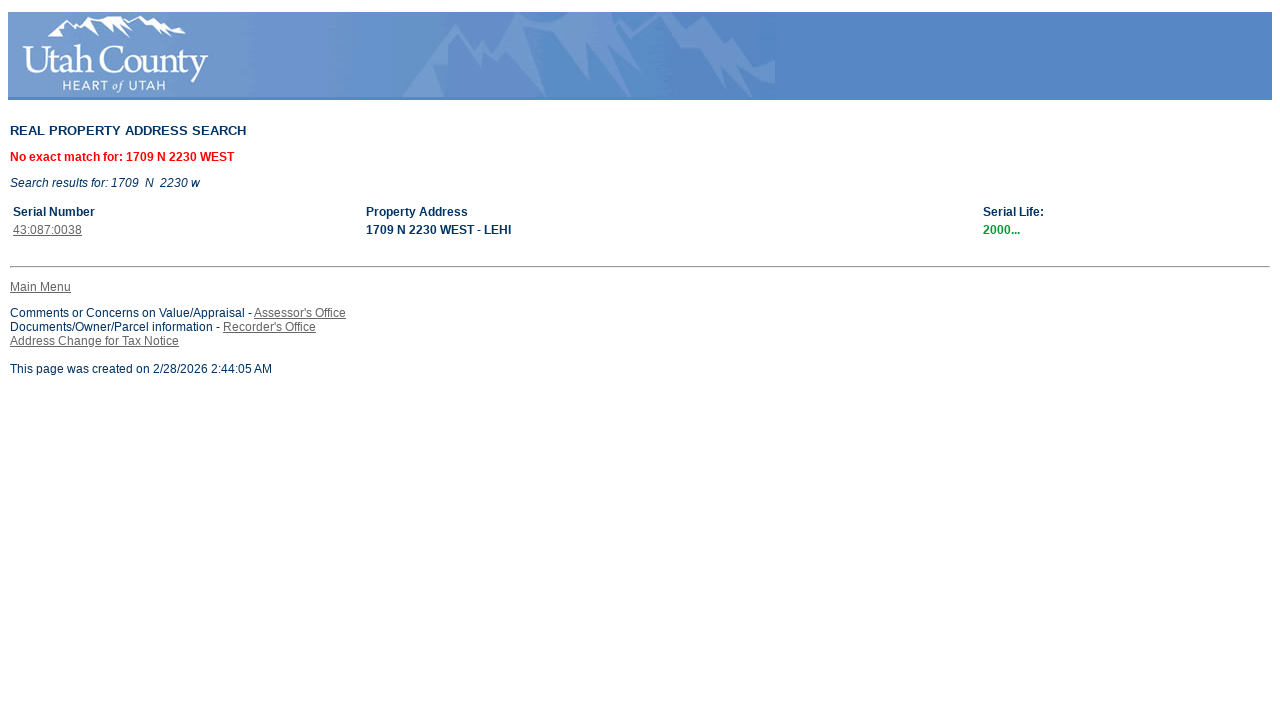

Property results table loaded
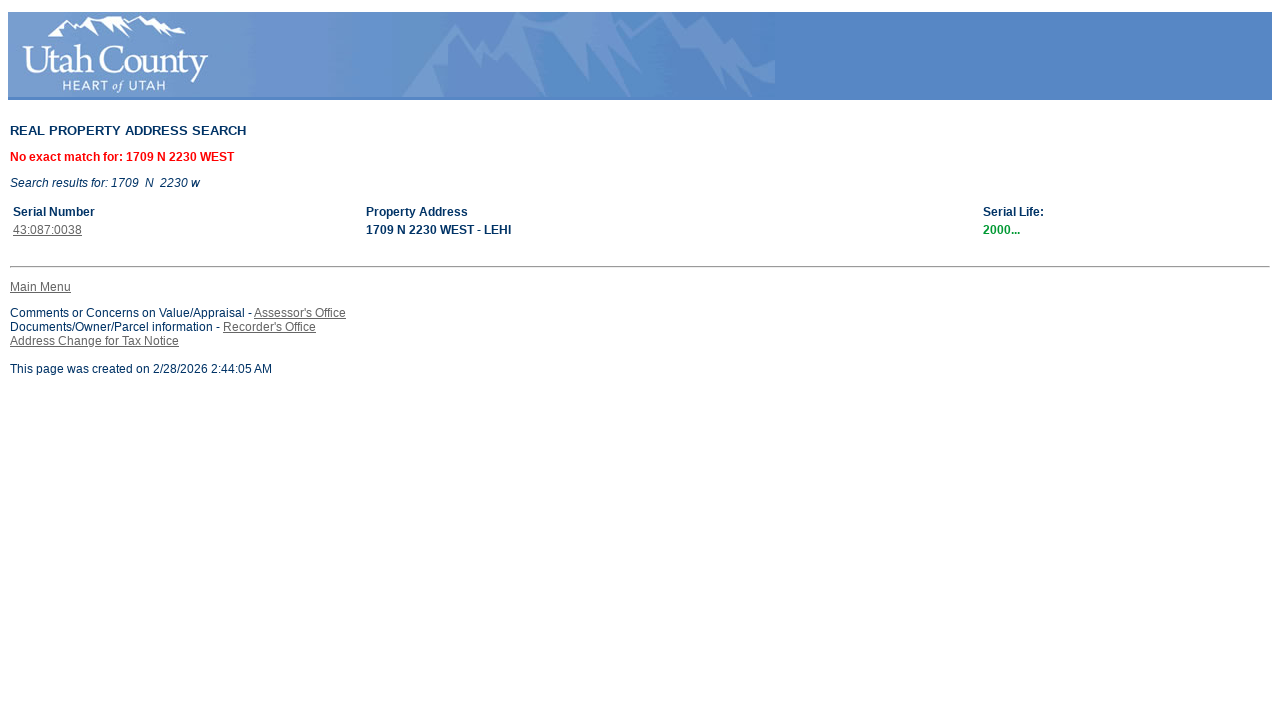

Clicked first serial number link in results at (48, 230) on table table tbody tr:nth-child(2) td:first-child a
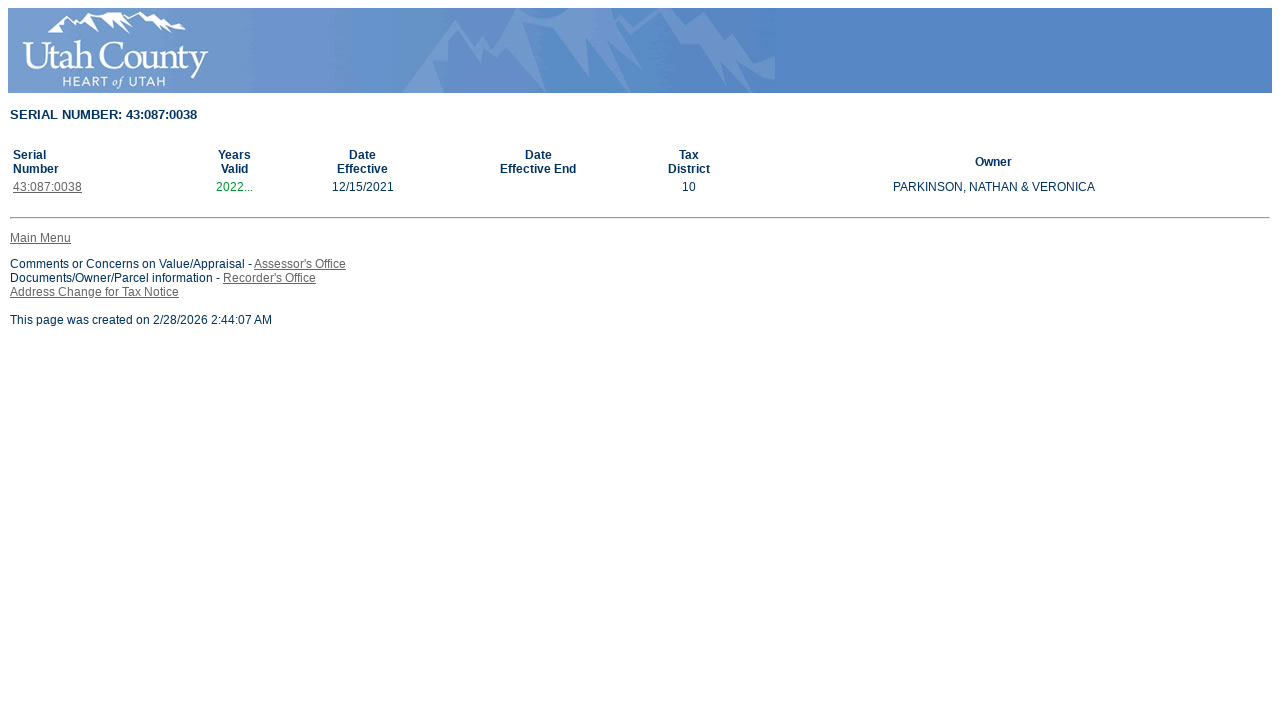

Property detail page loaded
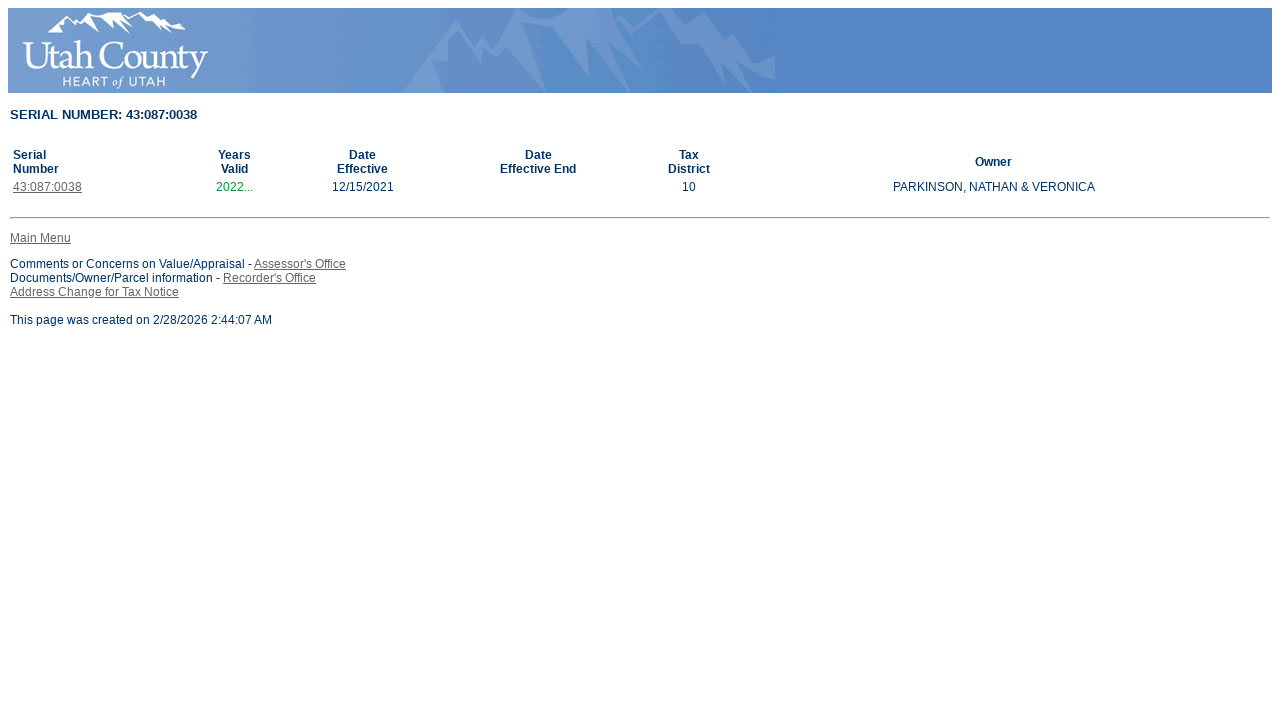

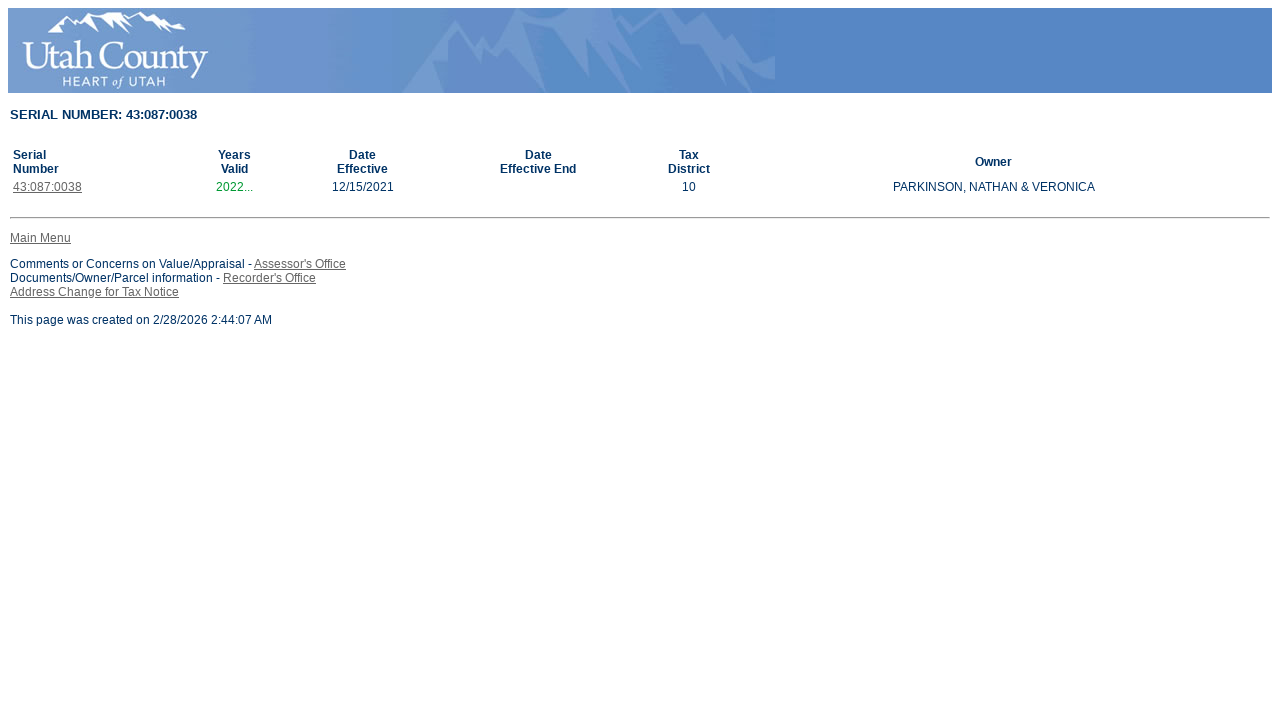